Tests button visibility changes by clicking a hide button and verifying different buttons become hidden or remain visible

Starting URL: http://uitestingplayground.com/visibility

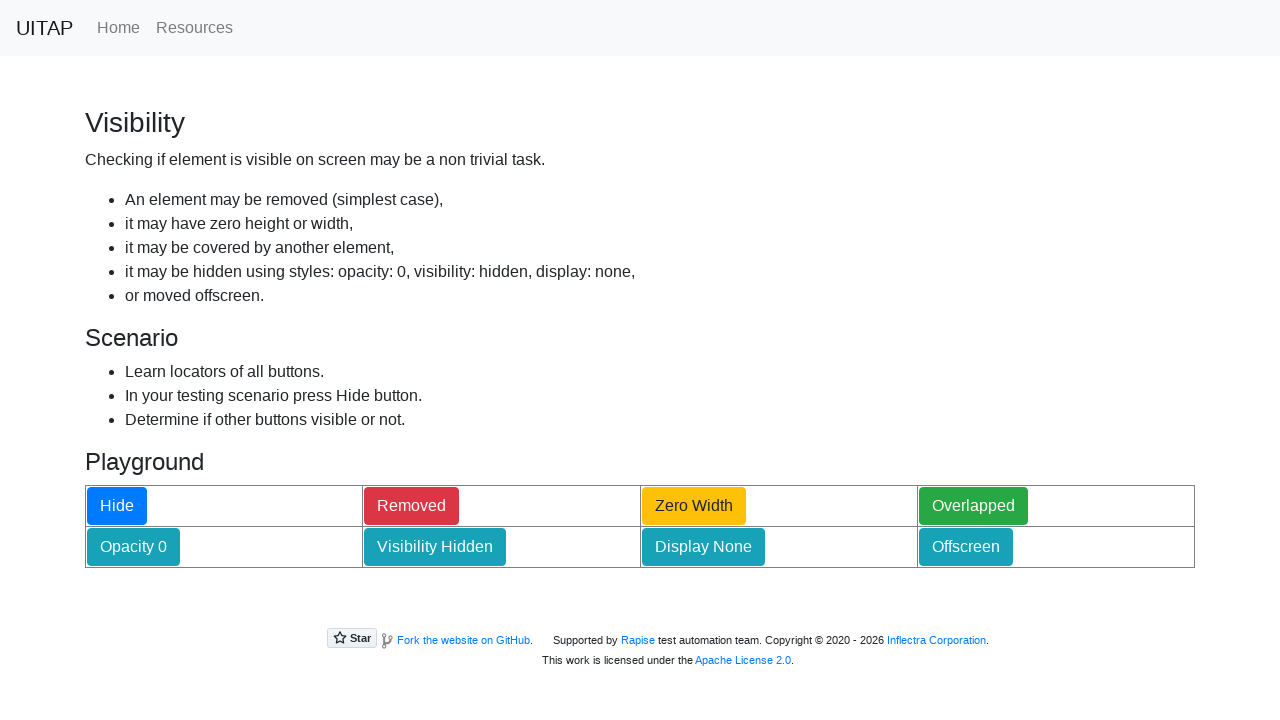

Clicked hide button to trigger visibility changes at (117, 506) on #hideButton
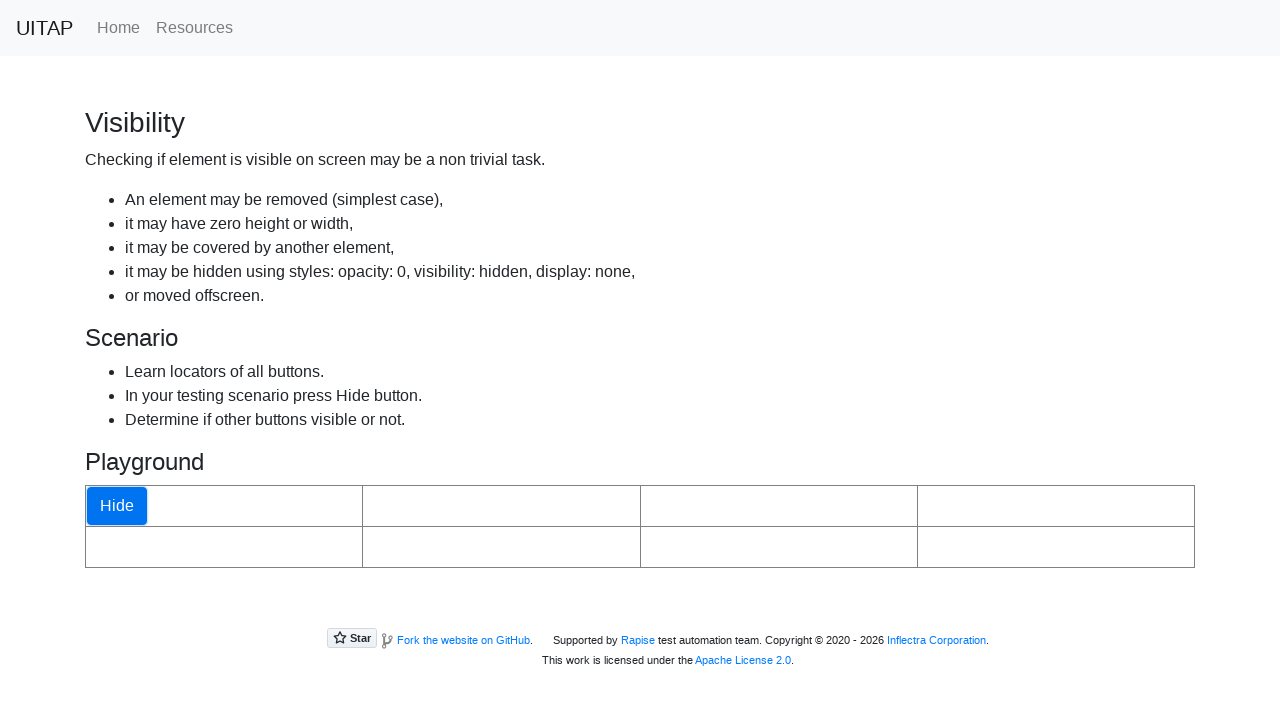

Zero width button became hidden after hide button click
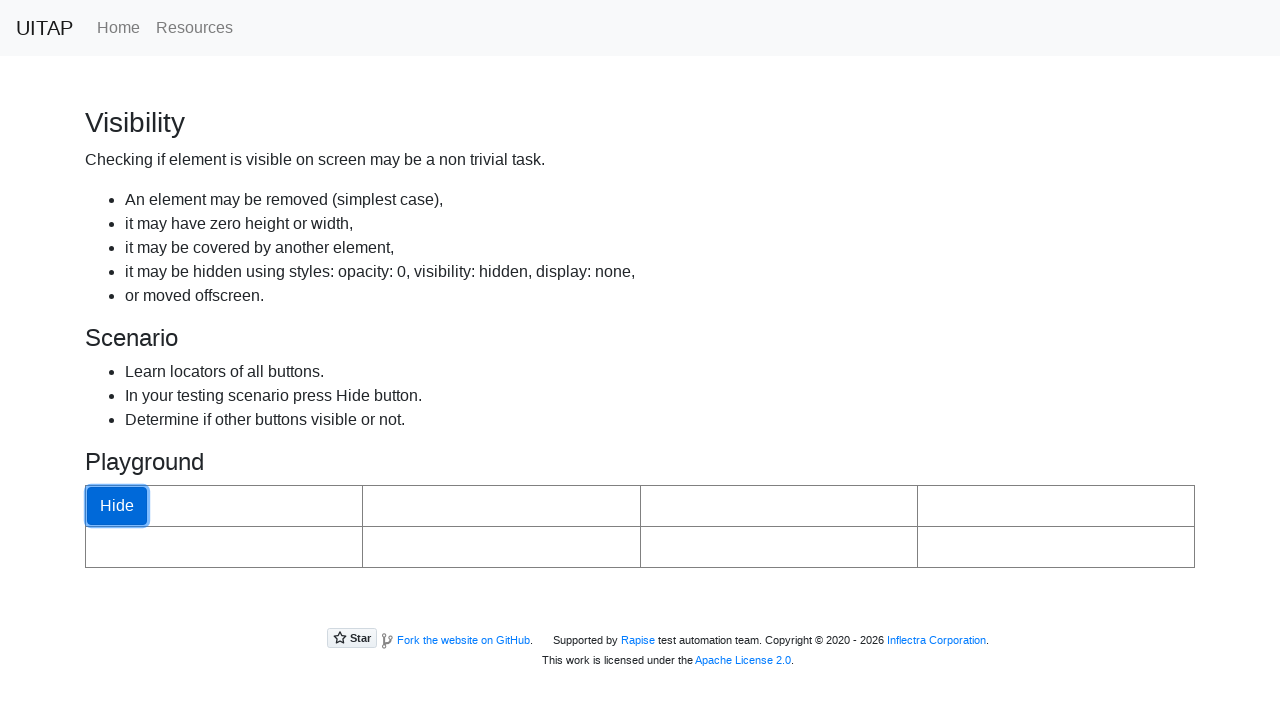

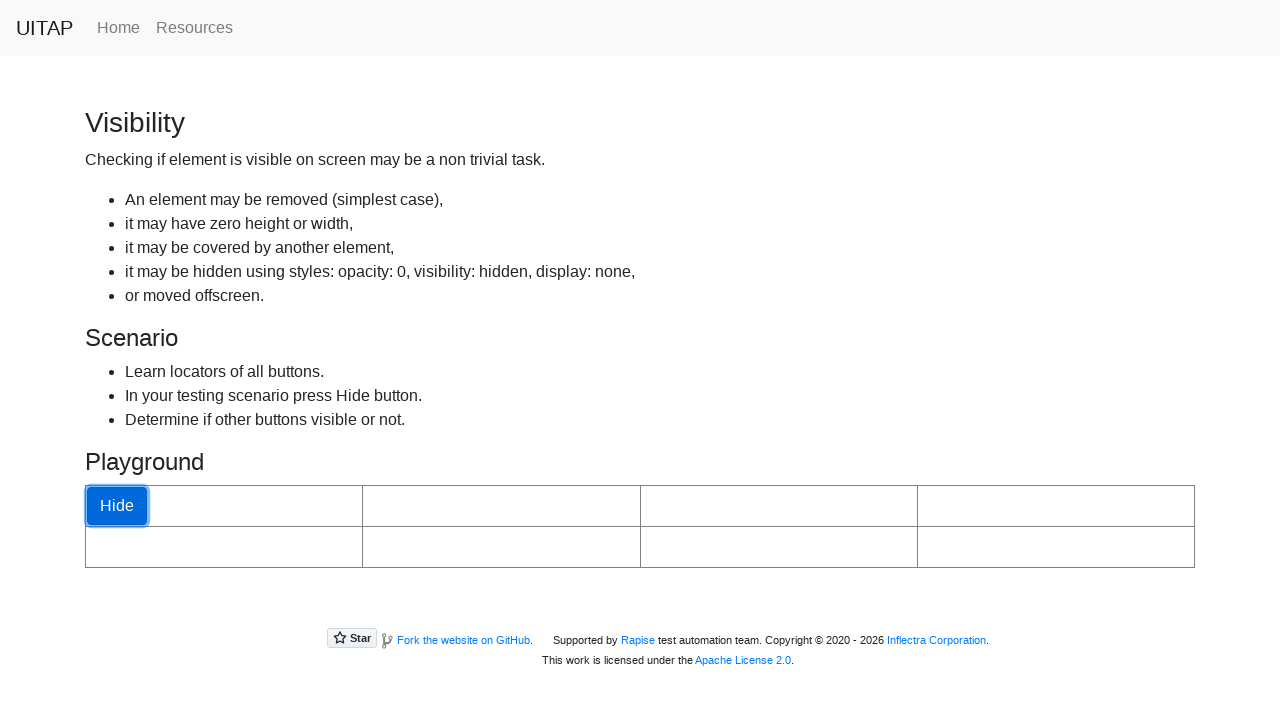